Tests the "Get started" link on Playwright homepage, clicking it and verifying navigation to the Installation page

Starting URL: https://playwright.dev/

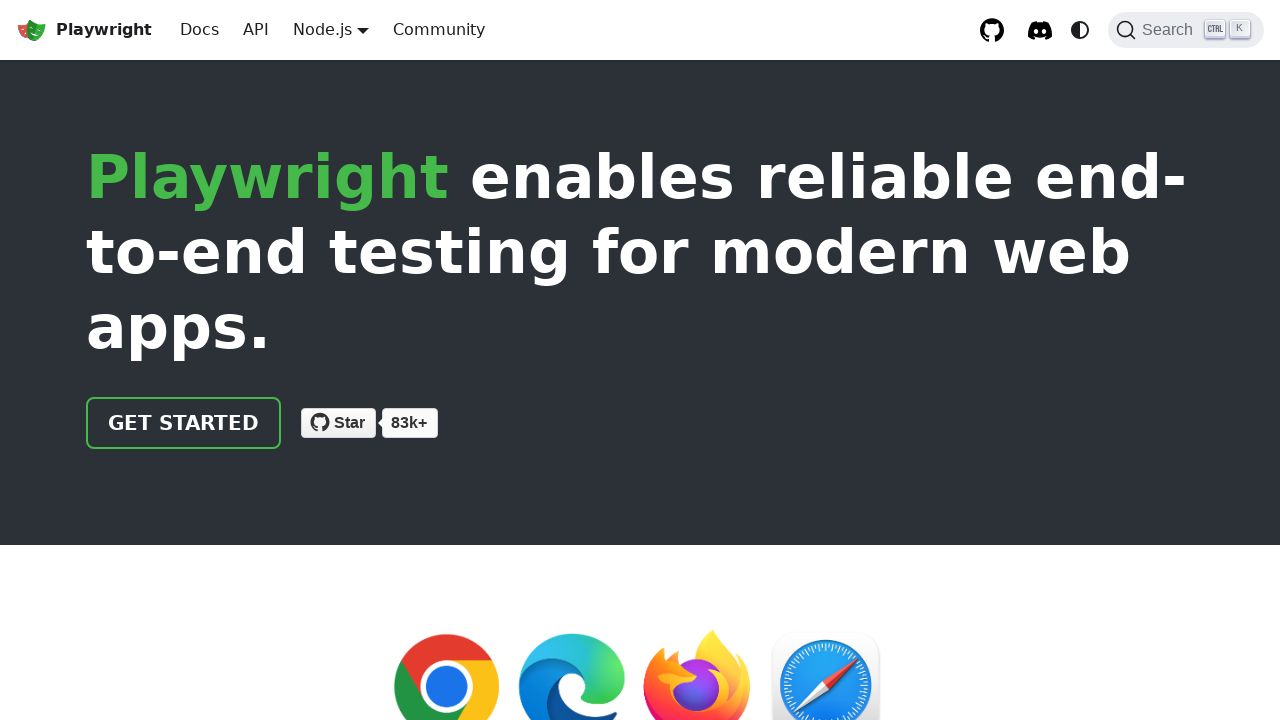

Clicked 'Get started' link on Playwright homepage at (184, 423) on internal:role=link[name="Get started"i]
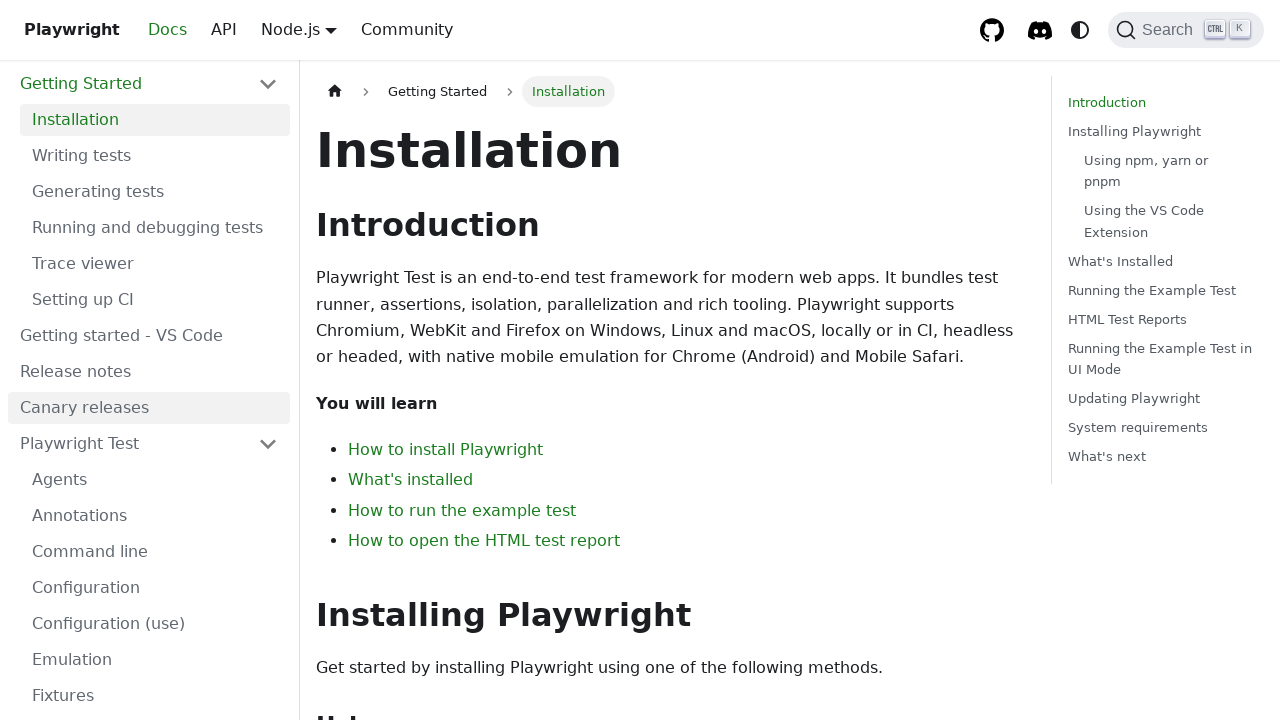

Verified 'Installation' heading is visible on the page
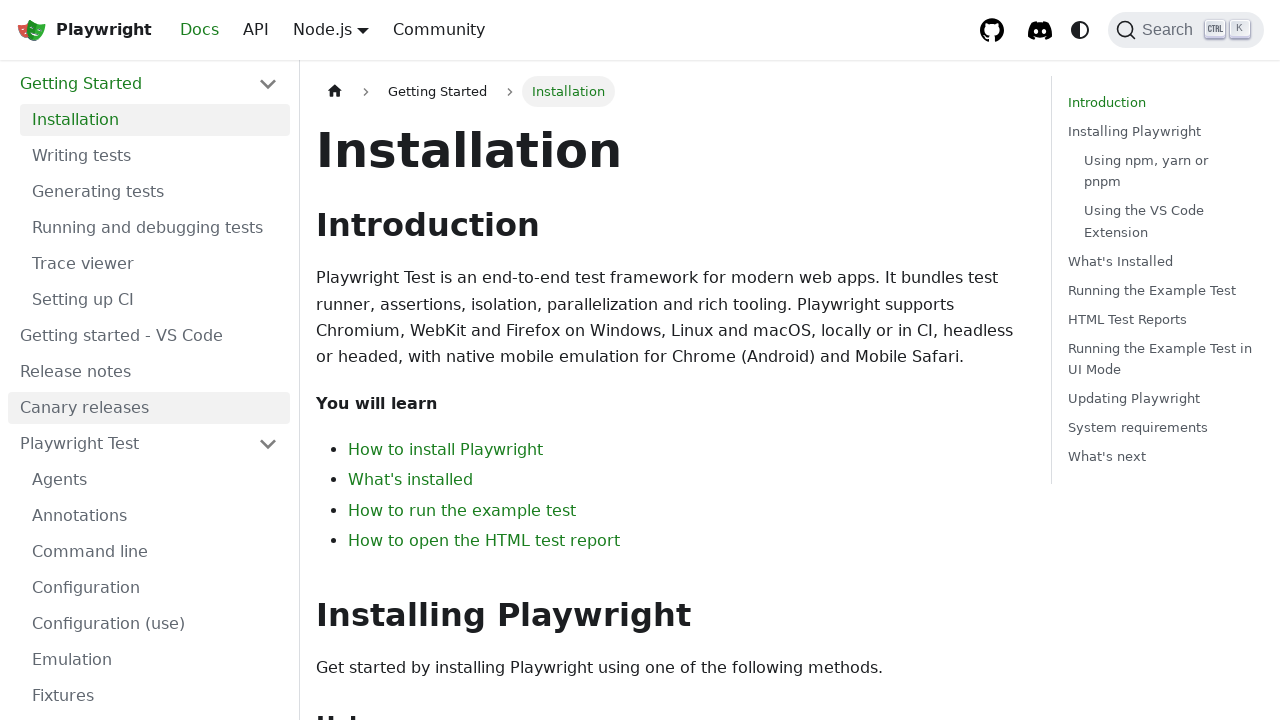

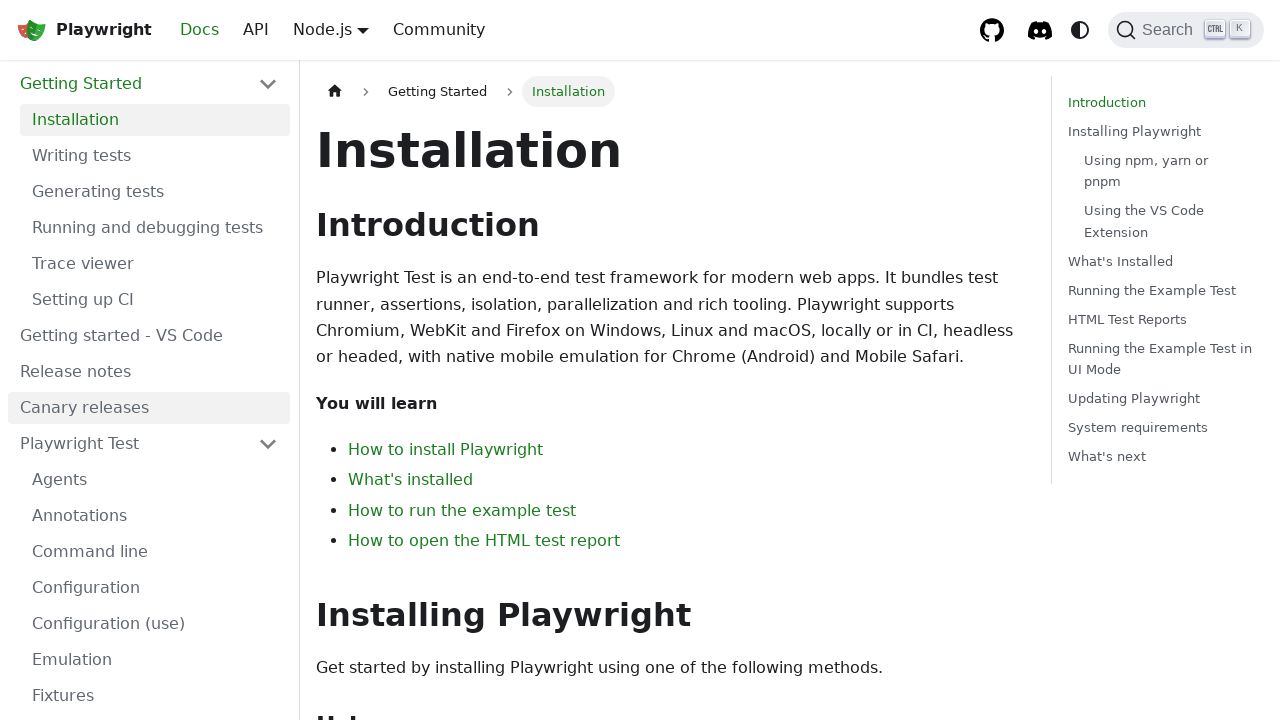